Clicks on the "Selenide examples" link and verifies navigation to the GitHub examples organization page

Starting URL: https://selenide.org/quick-start.html

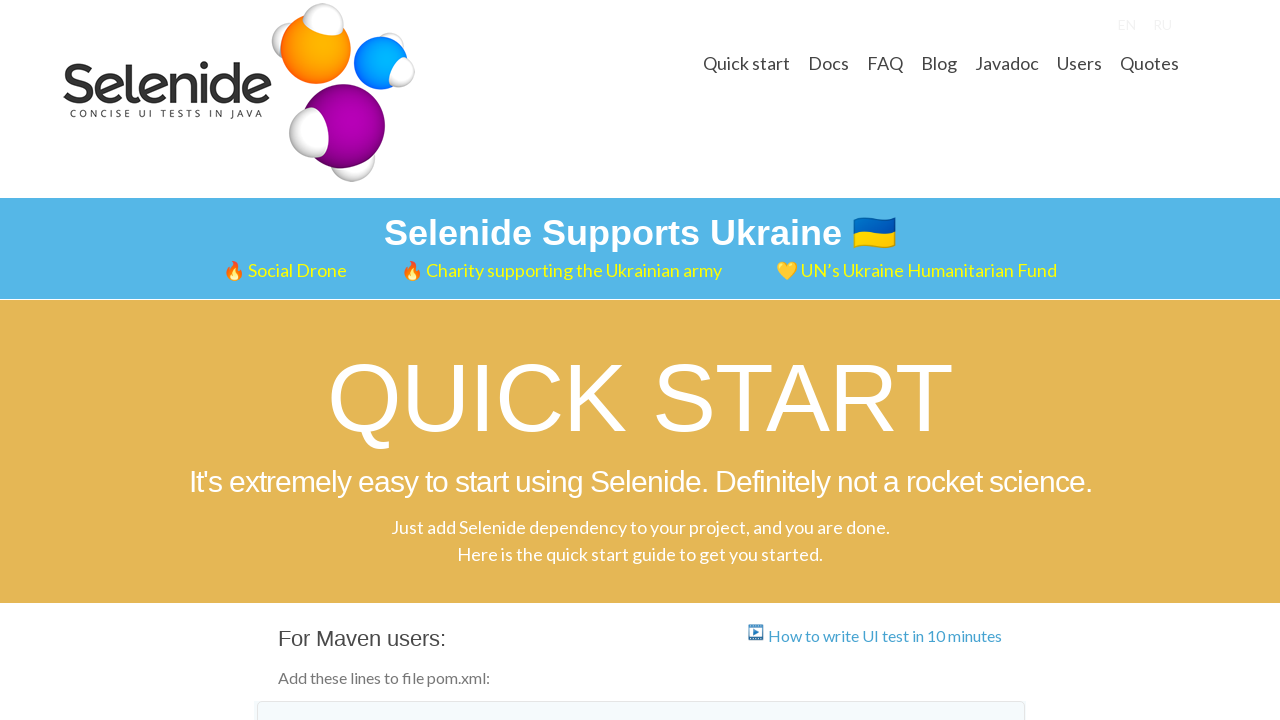

Located 'Selenide examples' link element
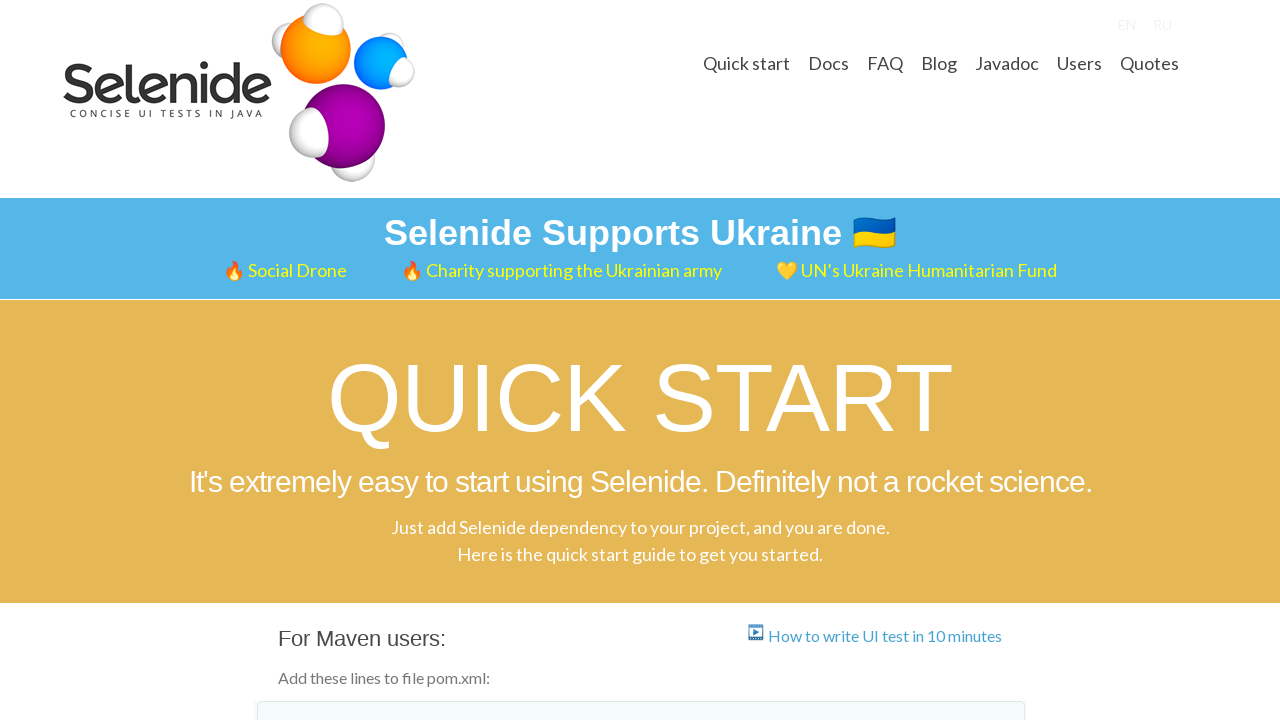

Verified 'Selenide examples' link href is correct
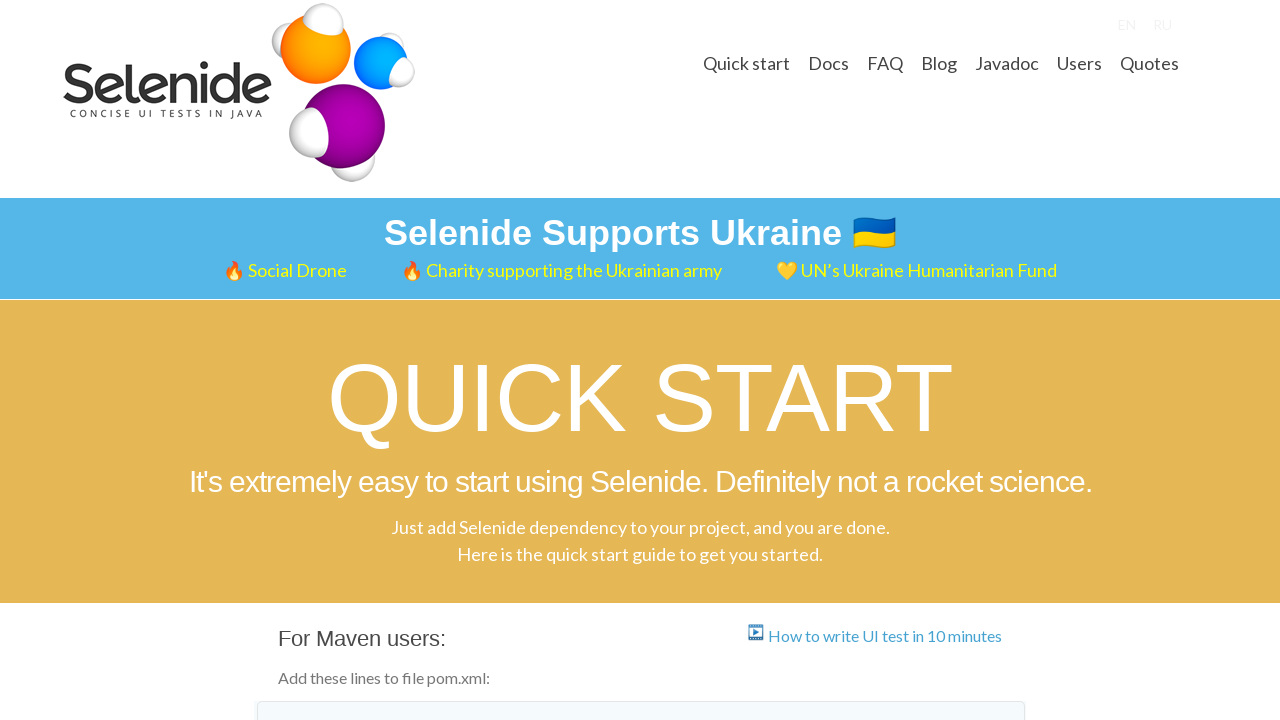

Clicked 'Selenide examples' link via JavaScript
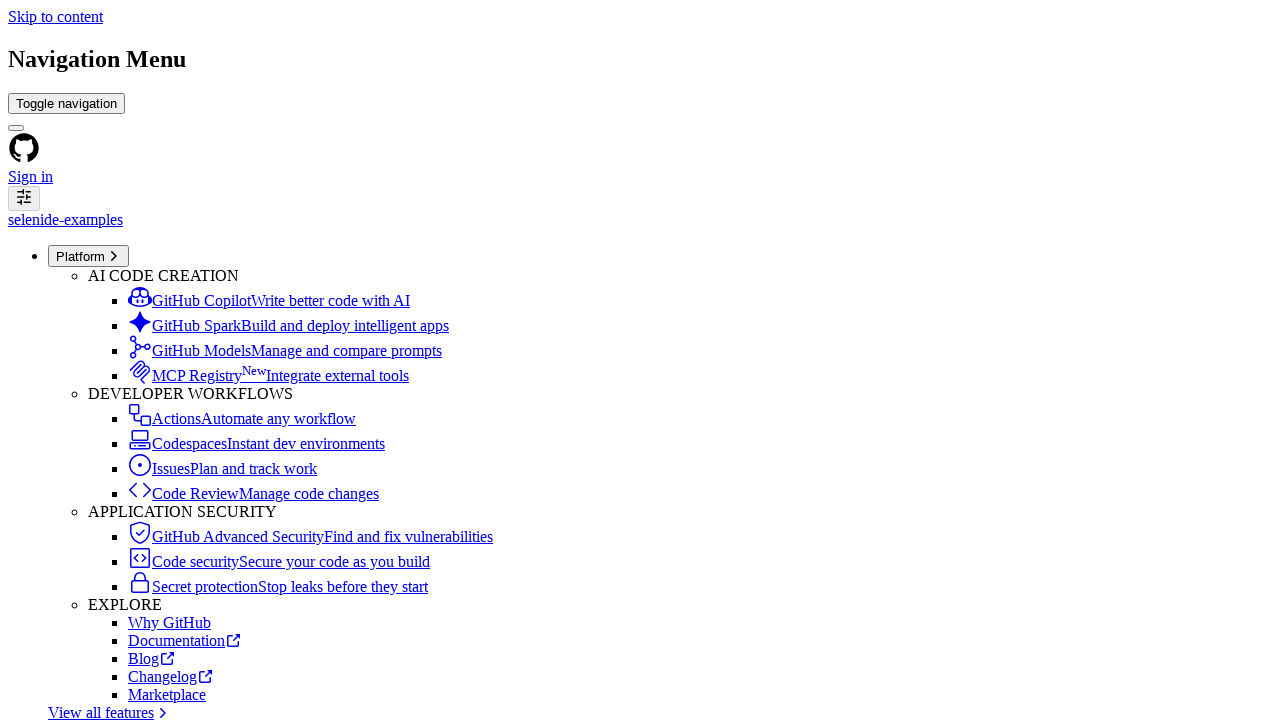

GitHub organization page loaded with visible heading
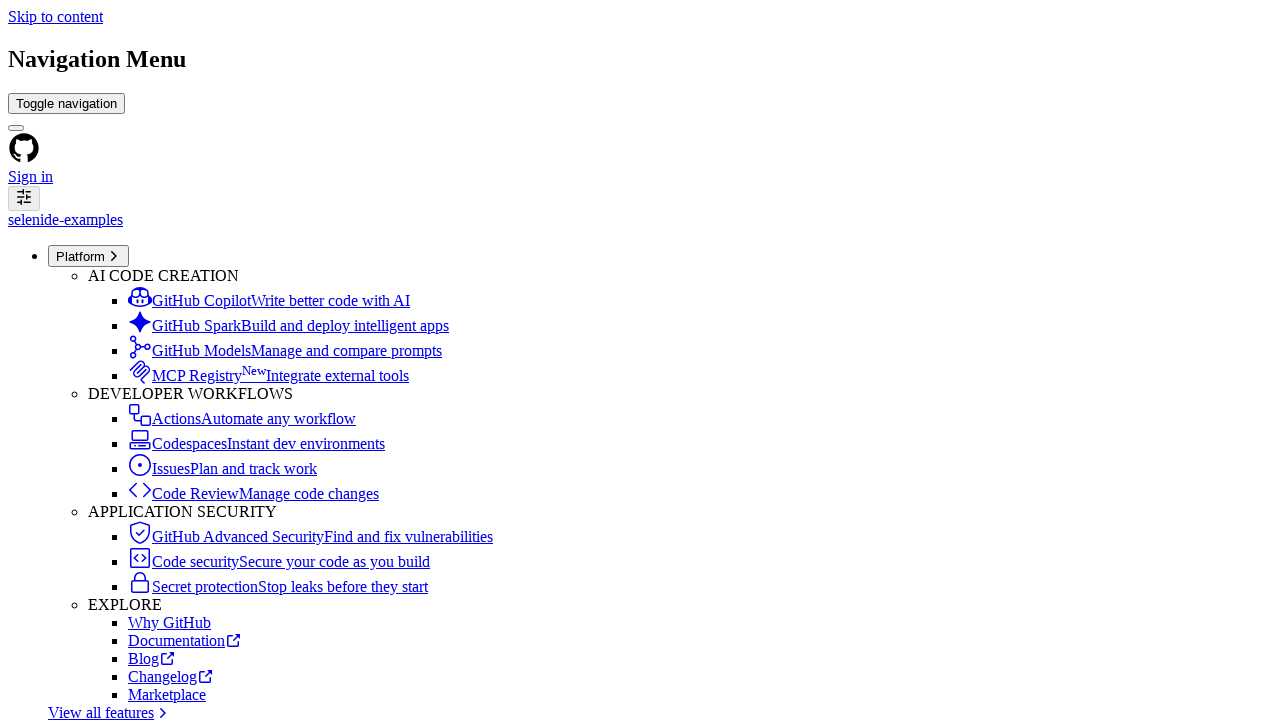

Verified 'Selenide examples' text is present in organization heading
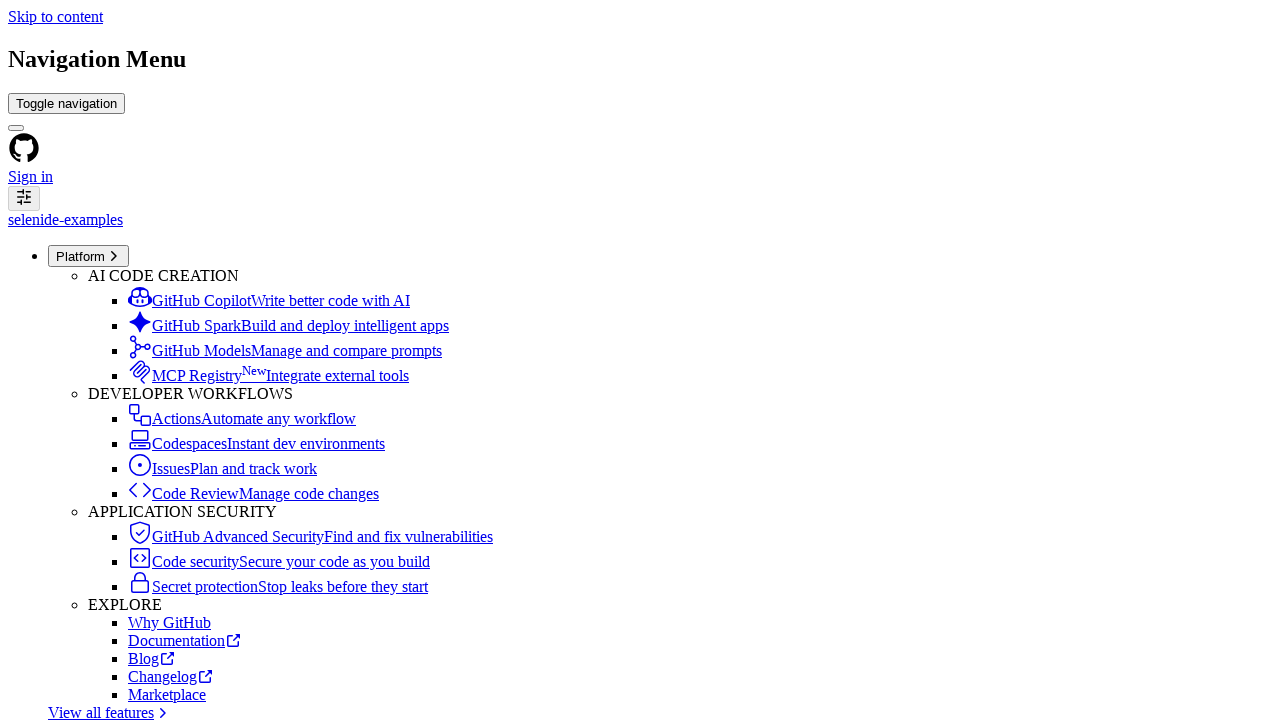

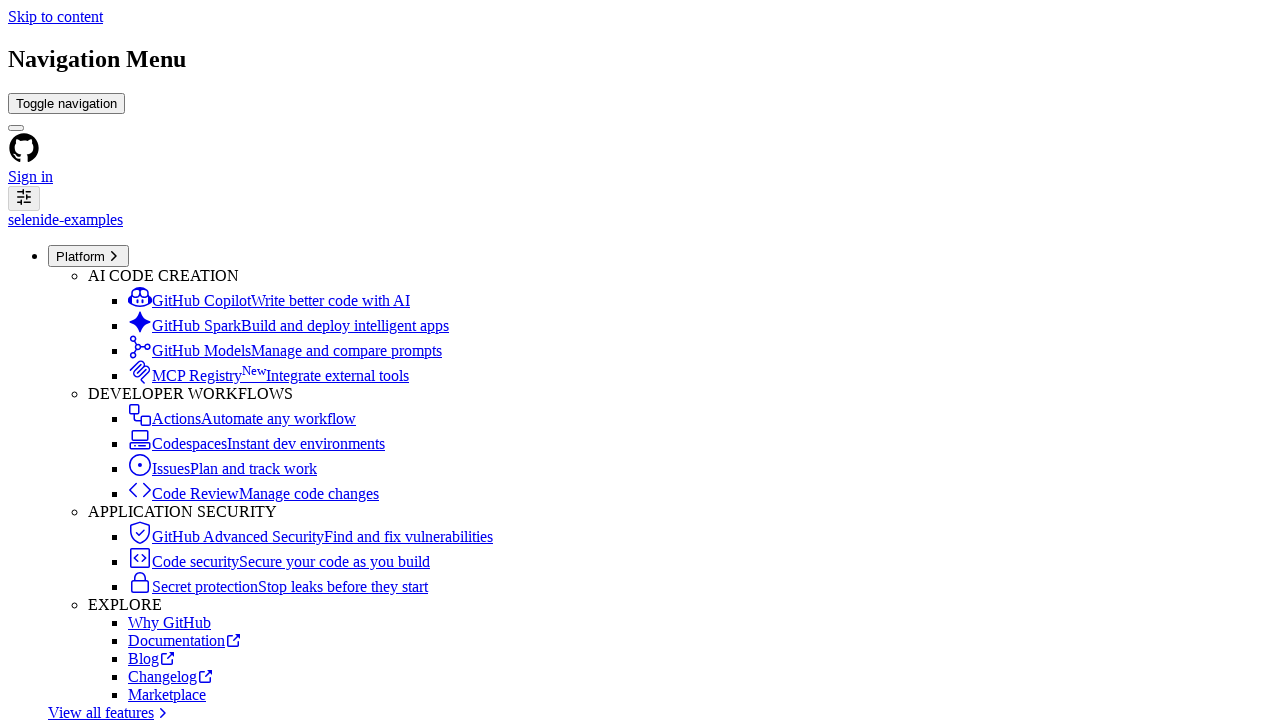